Navigates to GoDaddy website and verifies the page title and URL are correct

Starting URL: https://www.godaddy.com/en-in

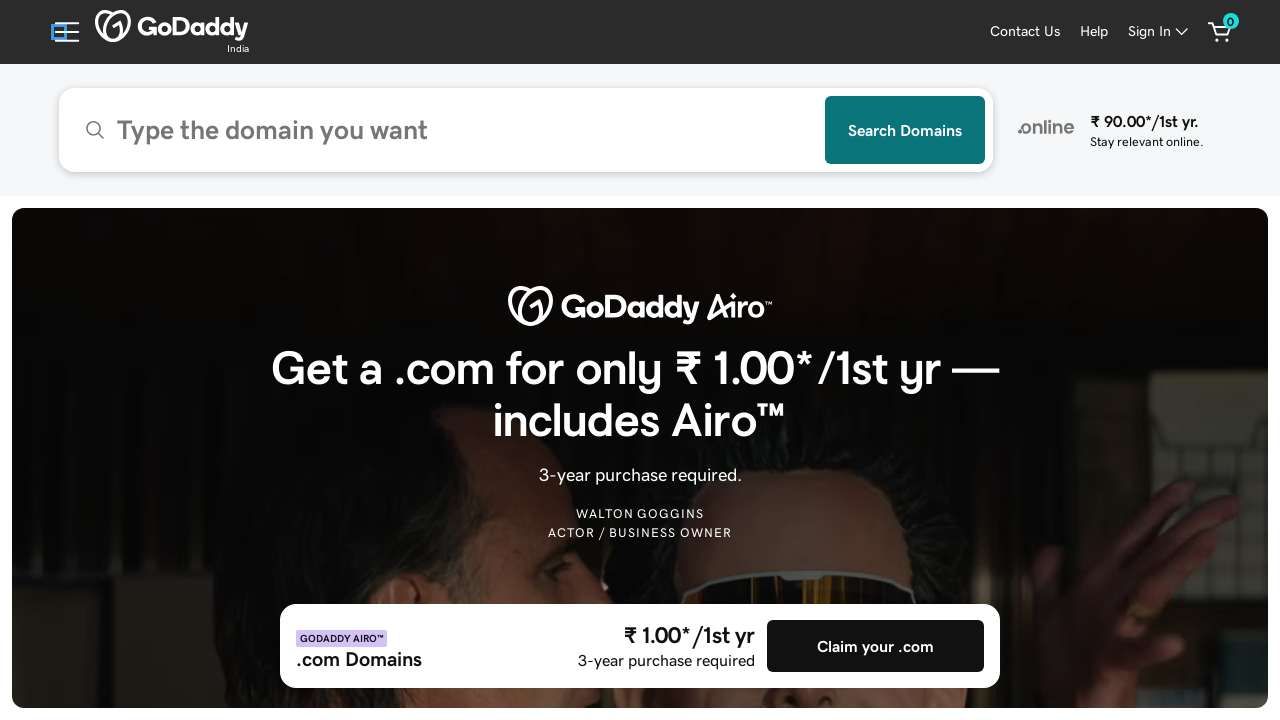

Navigated to GoDaddy India homepage
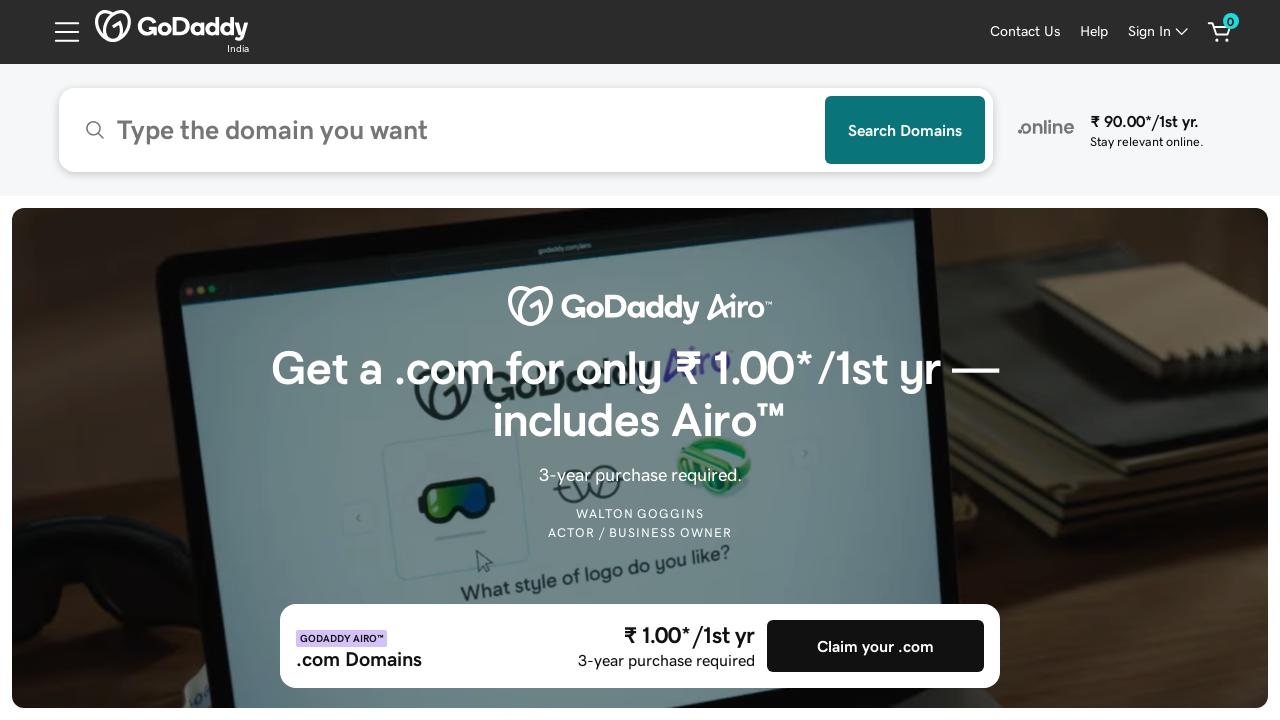

Verified page title is correct
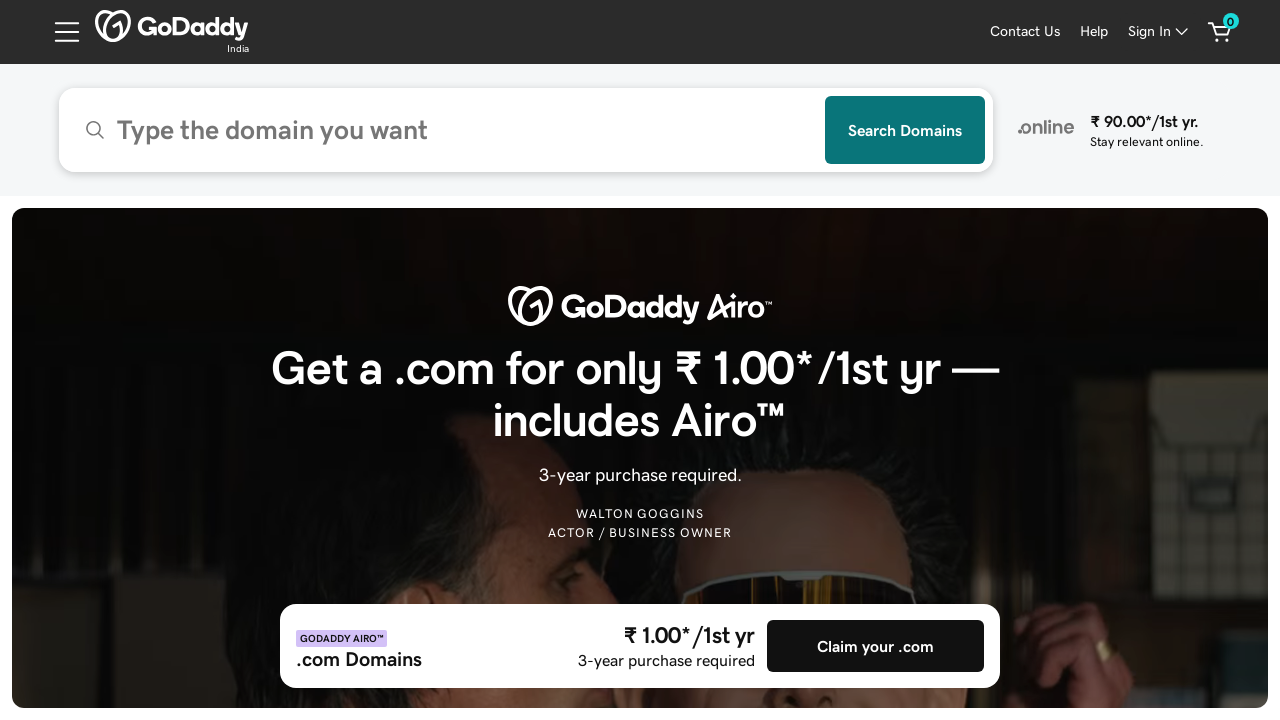

Verified current URL is correct
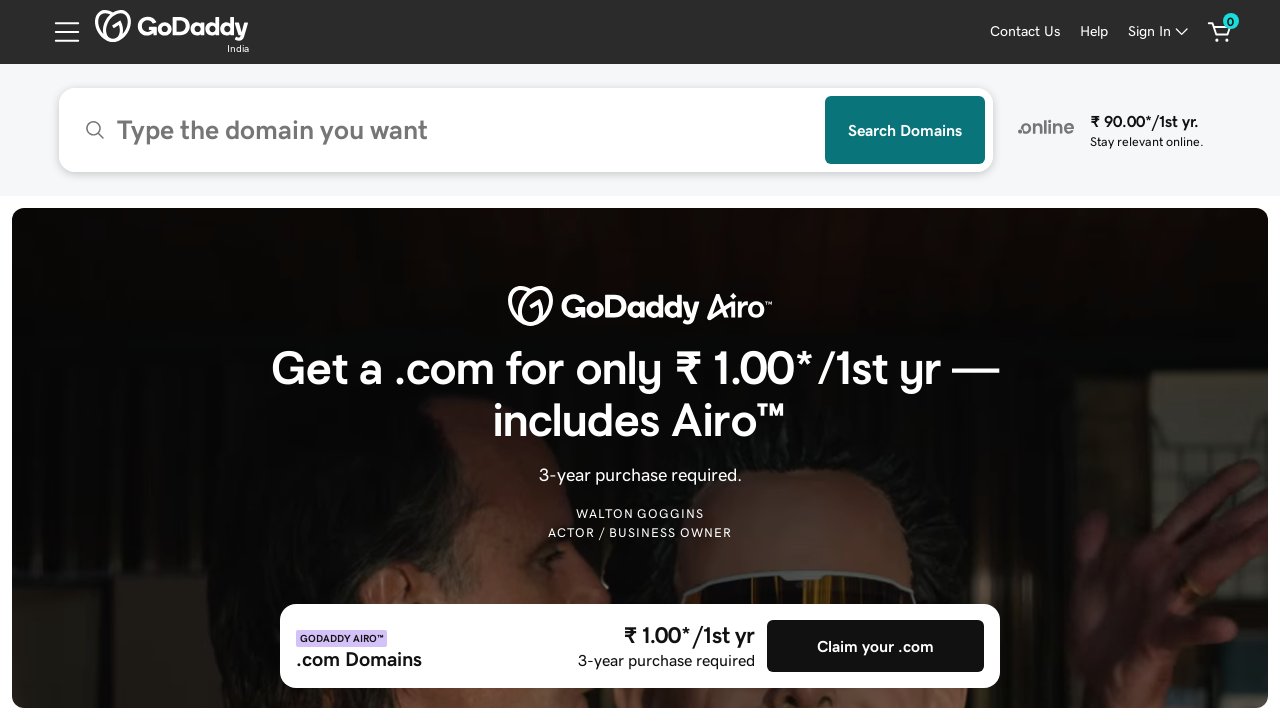

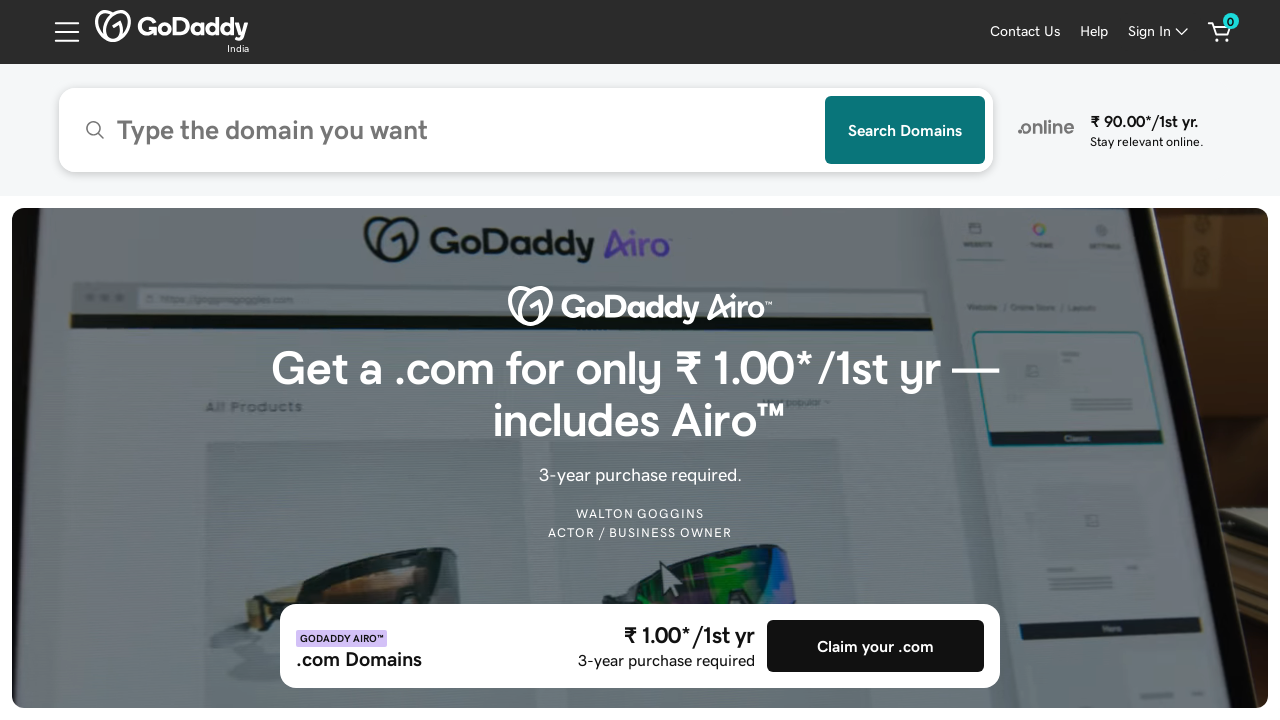